Tests file download functionality by clicking on a download link and verifying the download completes

Starting URL: http://the-internet.herokuapp.com/download

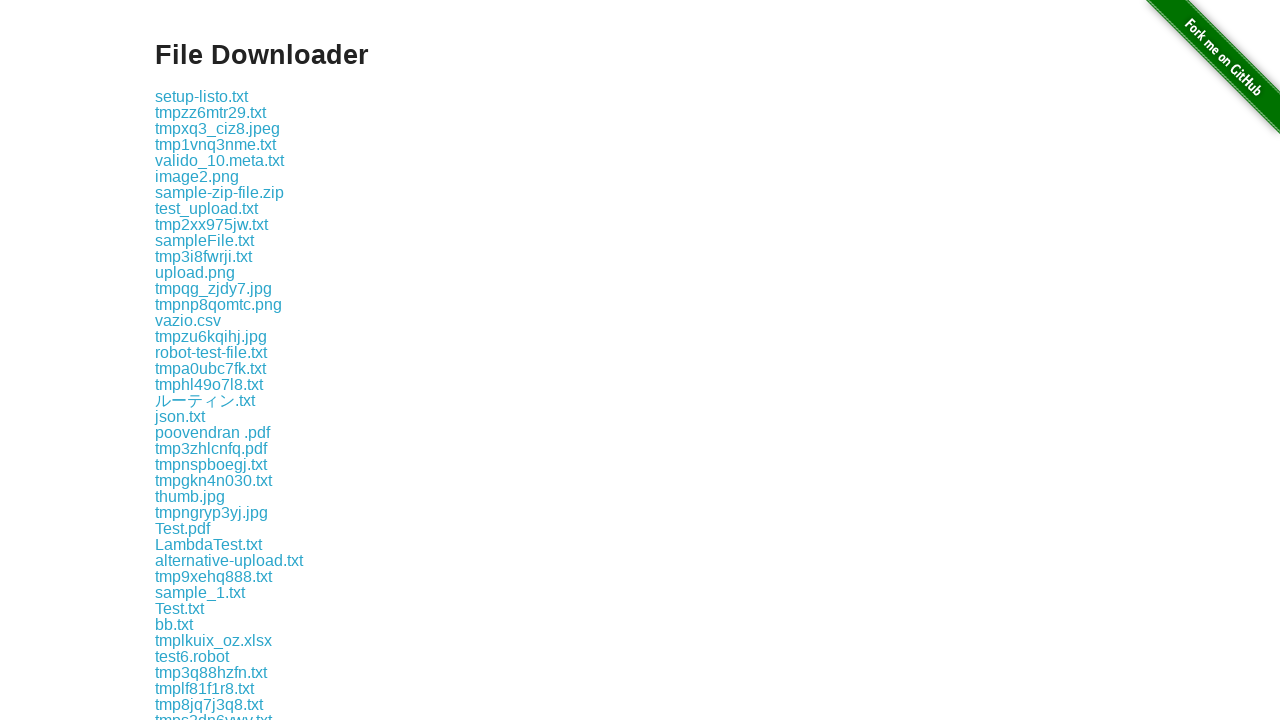

Clicked on the download link at (202, 96) on .example a
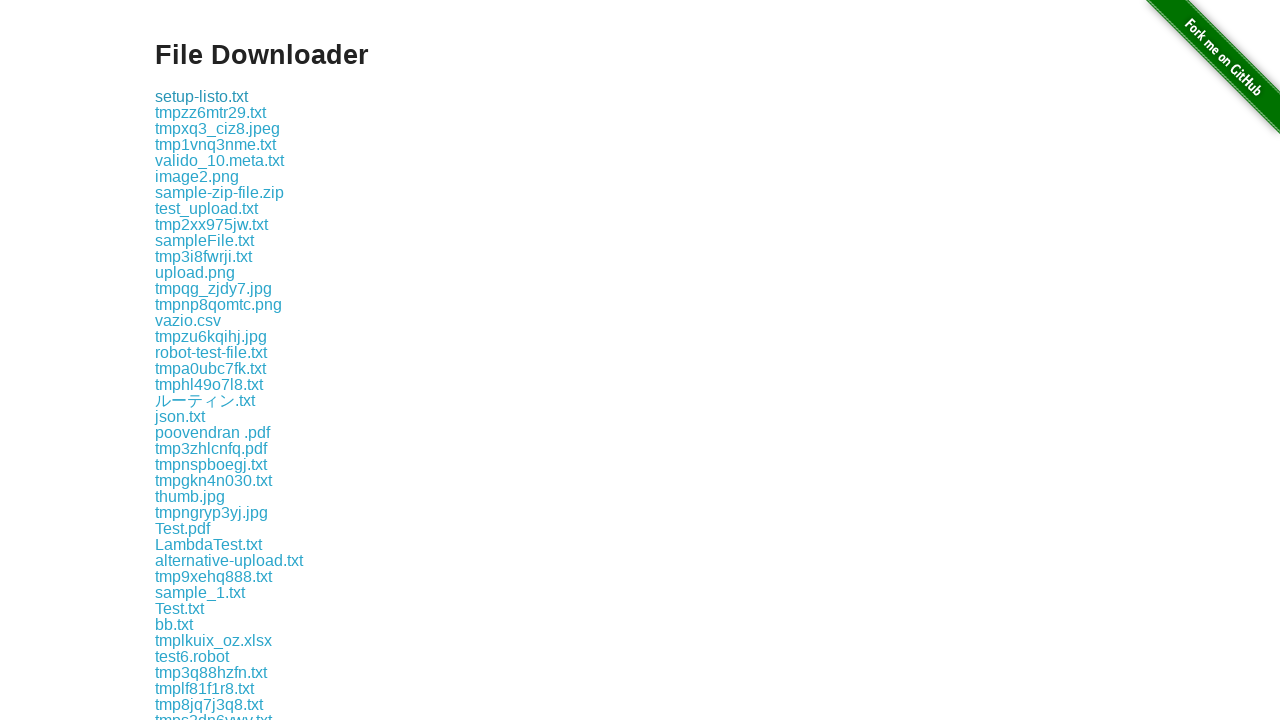

Waited 2 seconds for download to complete
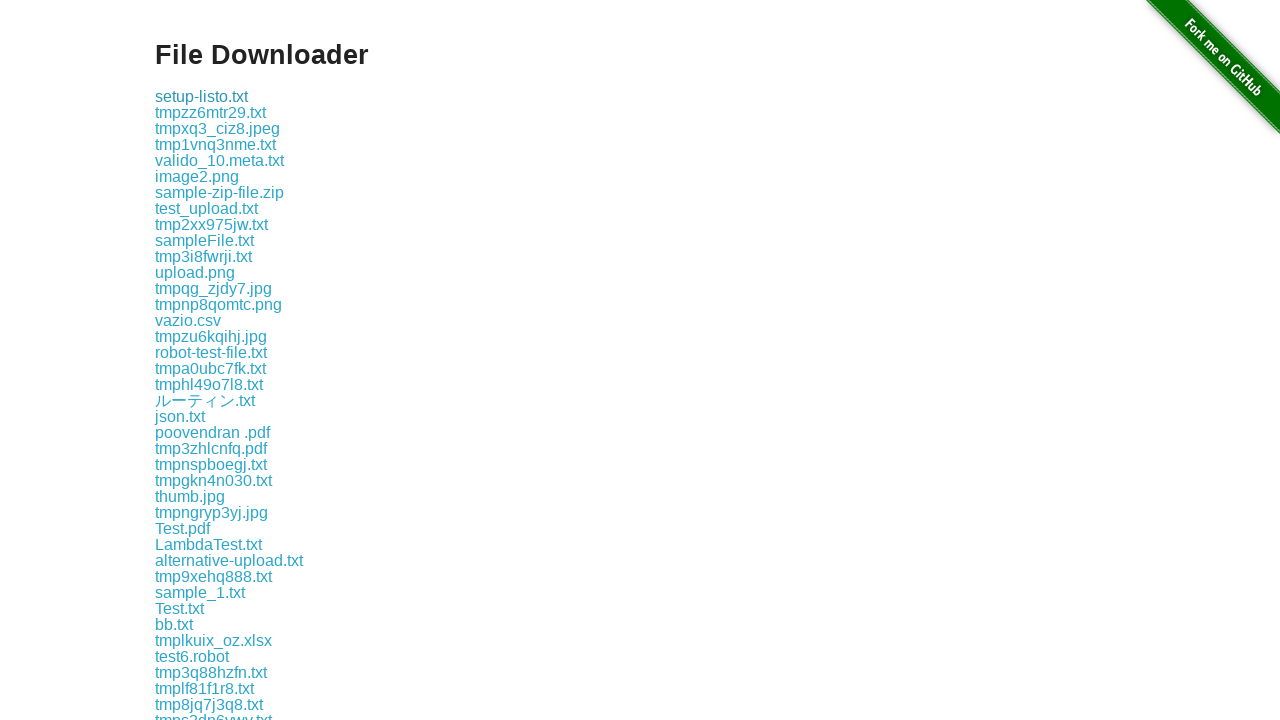

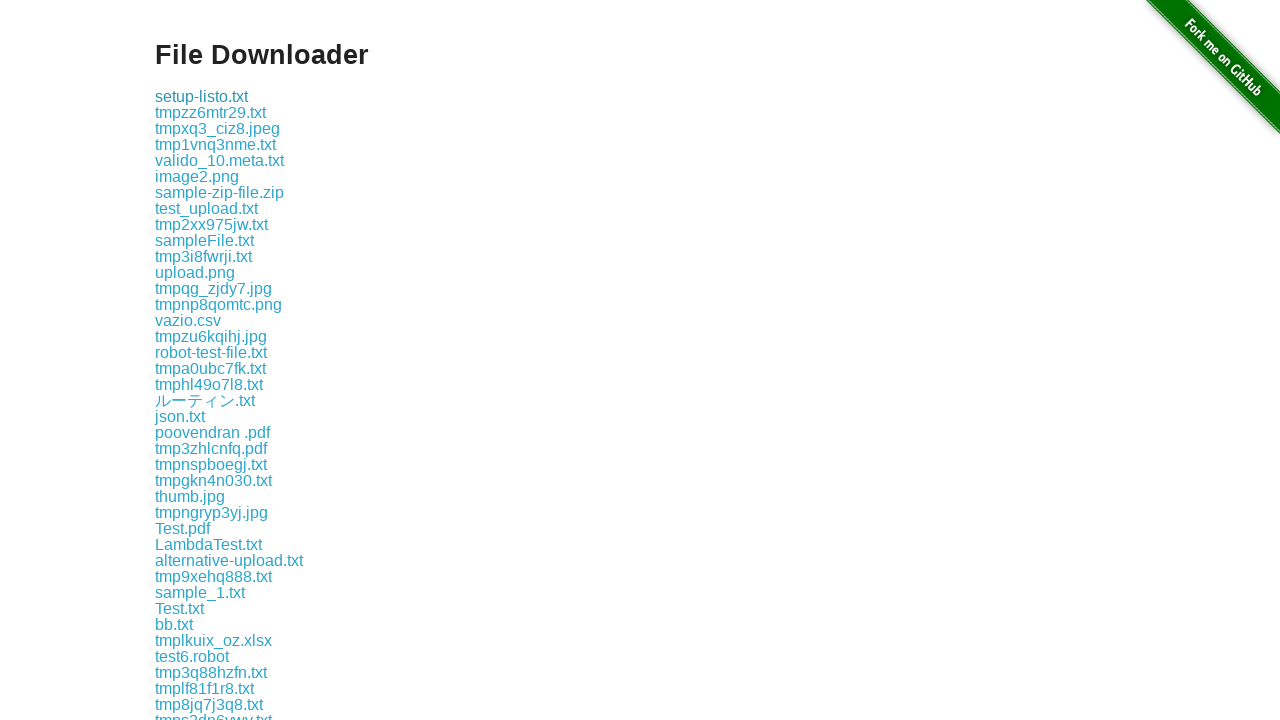